Tests a product page shopping cart functionality by adding multiple products with different quantities, then verifying the quantities in the cart and the total price calculation.

Starting URL: https://material.playwrightvn.com/

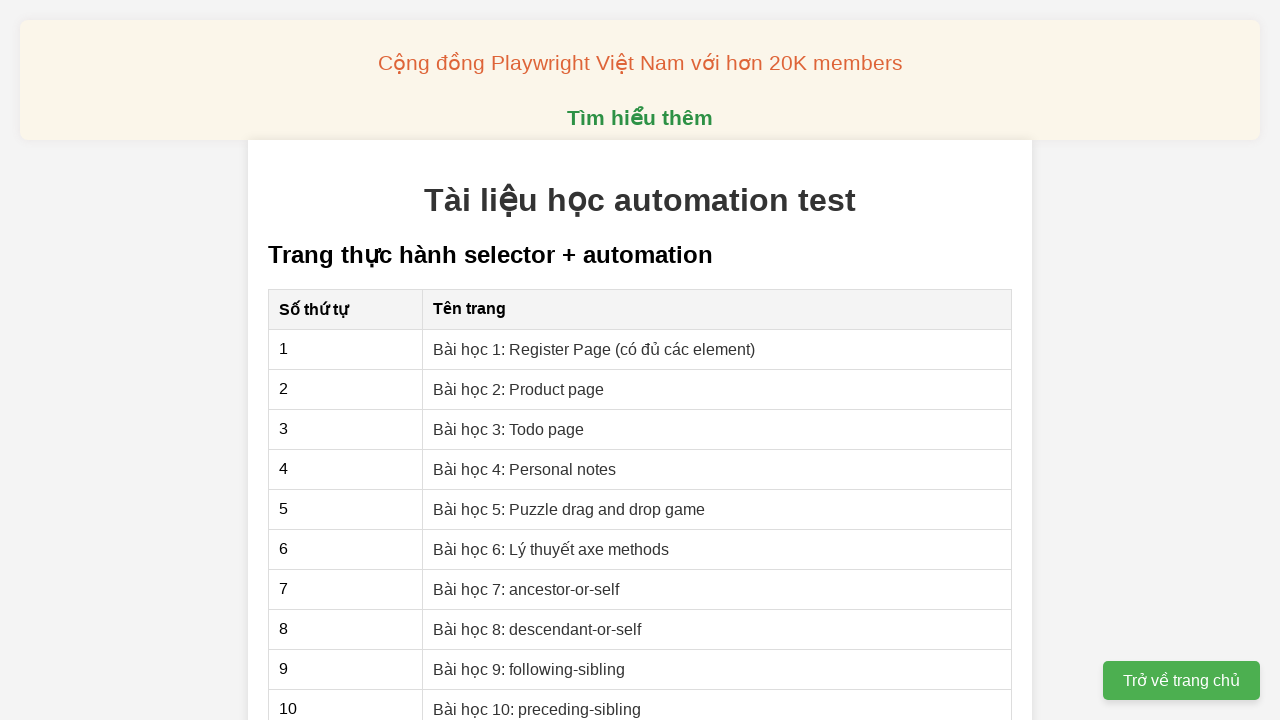

Clicked on 'Bài học 2: Product page' lesson link at (519, 389) on xpath=//a[contains(text(),'Bài học 2: Product page')]
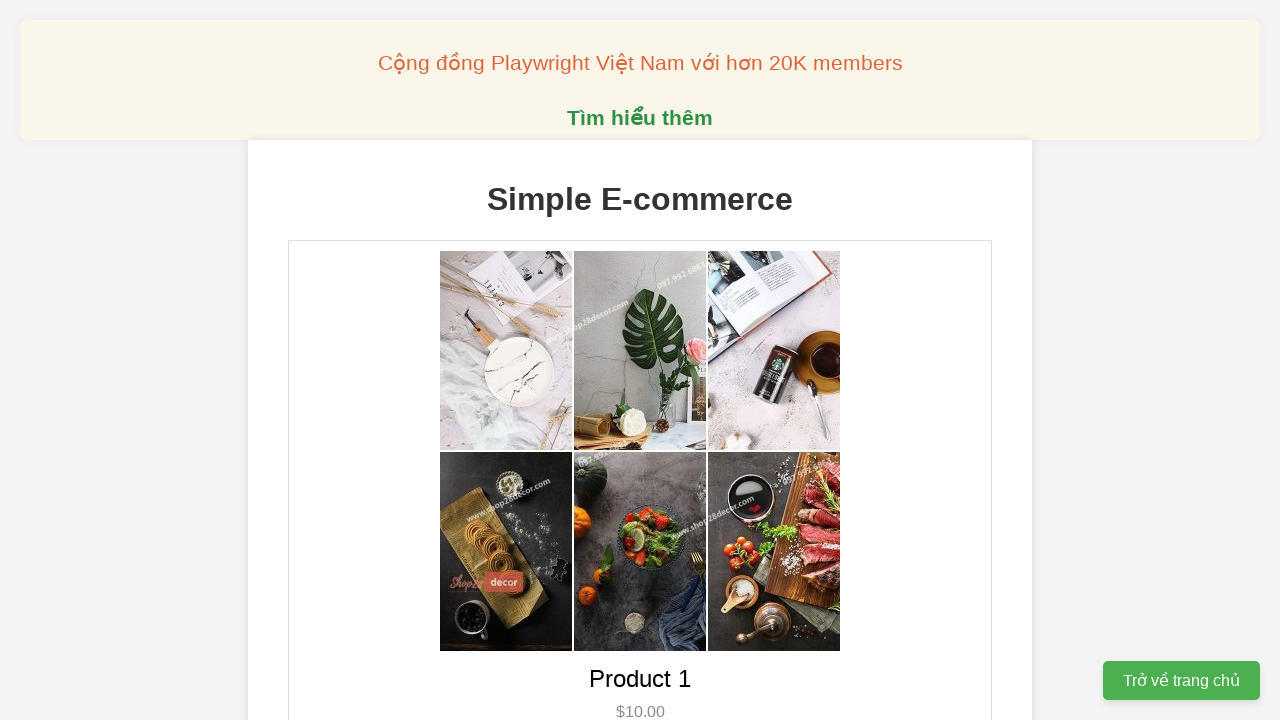

Added product 1 to cart (1st click) at (640, 360) on xpath=//button[@data-product-id='1']
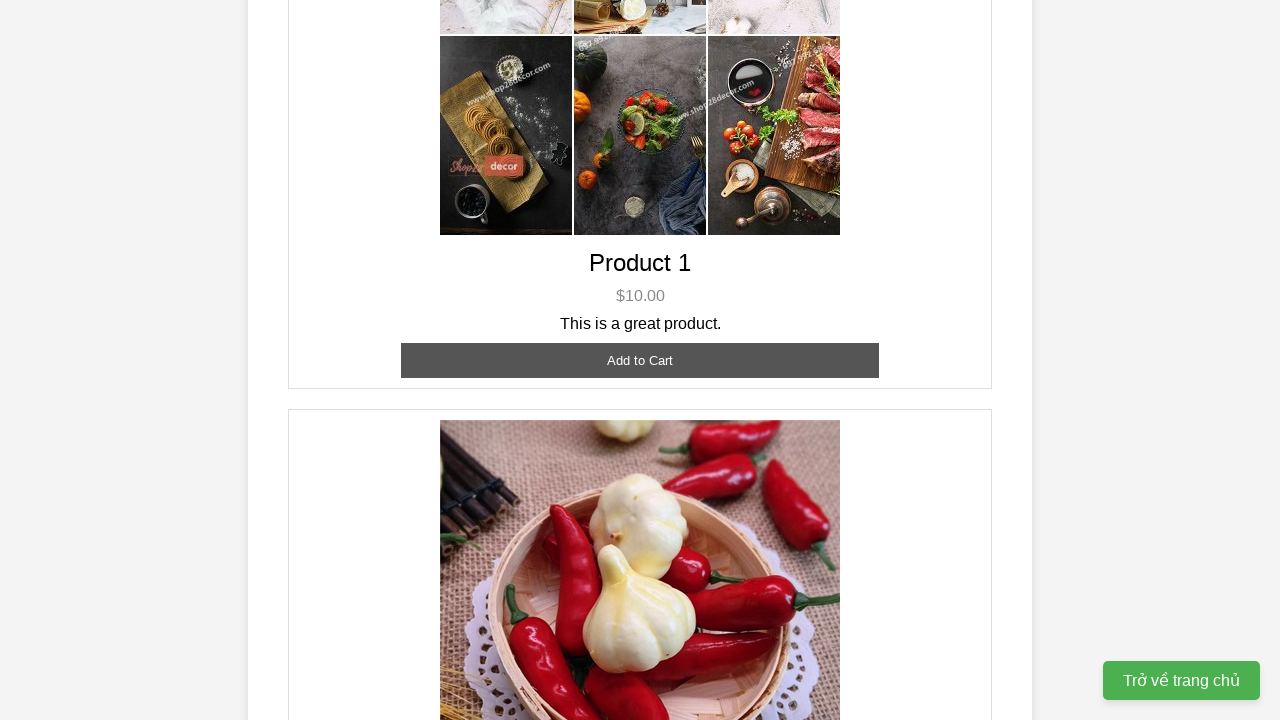

Added product 1 to cart (2nd click) at (640, 360) on xpath=//button[@data-product-id='1']
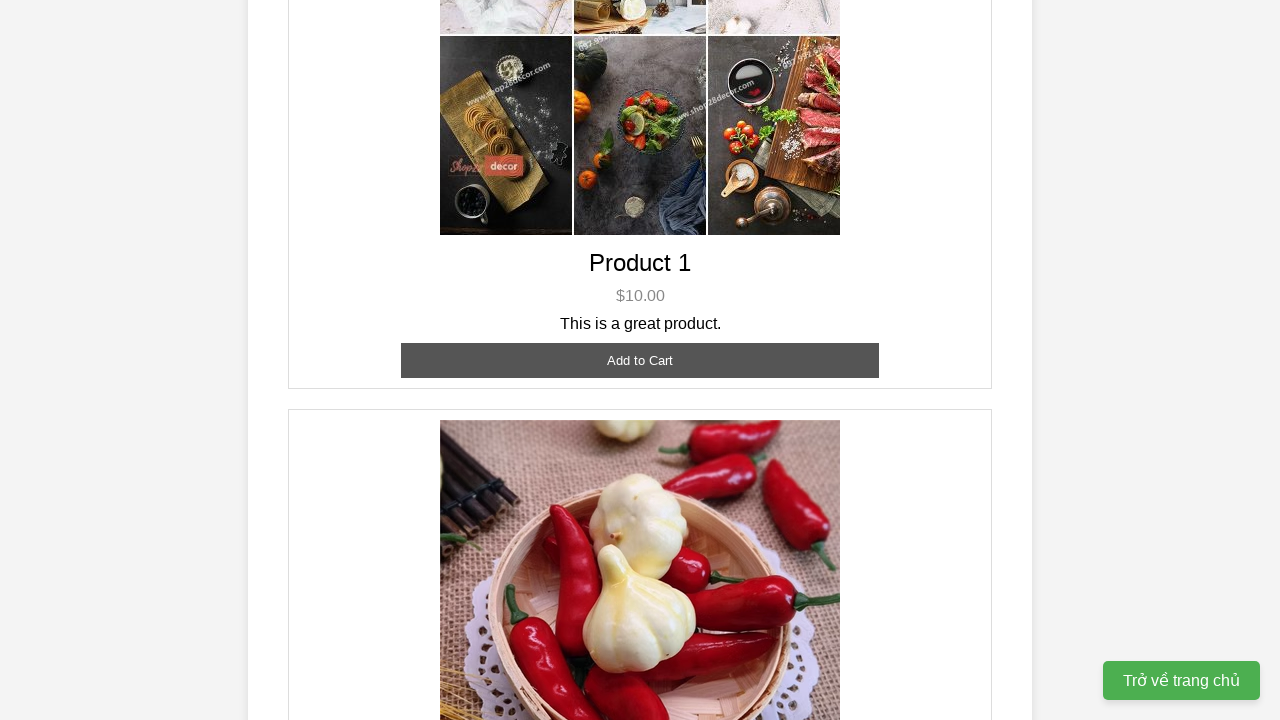

Added product 2 to cart (1st click) at (640, 360) on xpath=//button[@data-product-id='2']
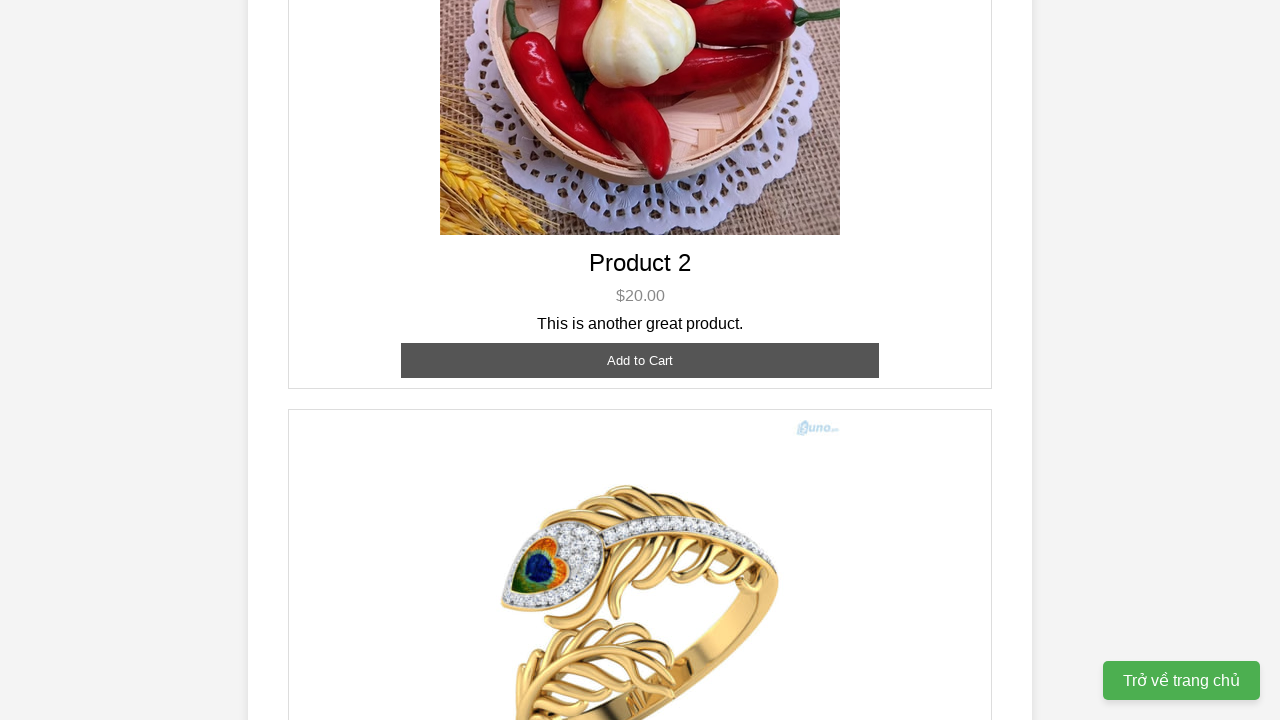

Added product 3 to cart (1st click) at (640, 388) on xpath=//button[@data-product-id='3']
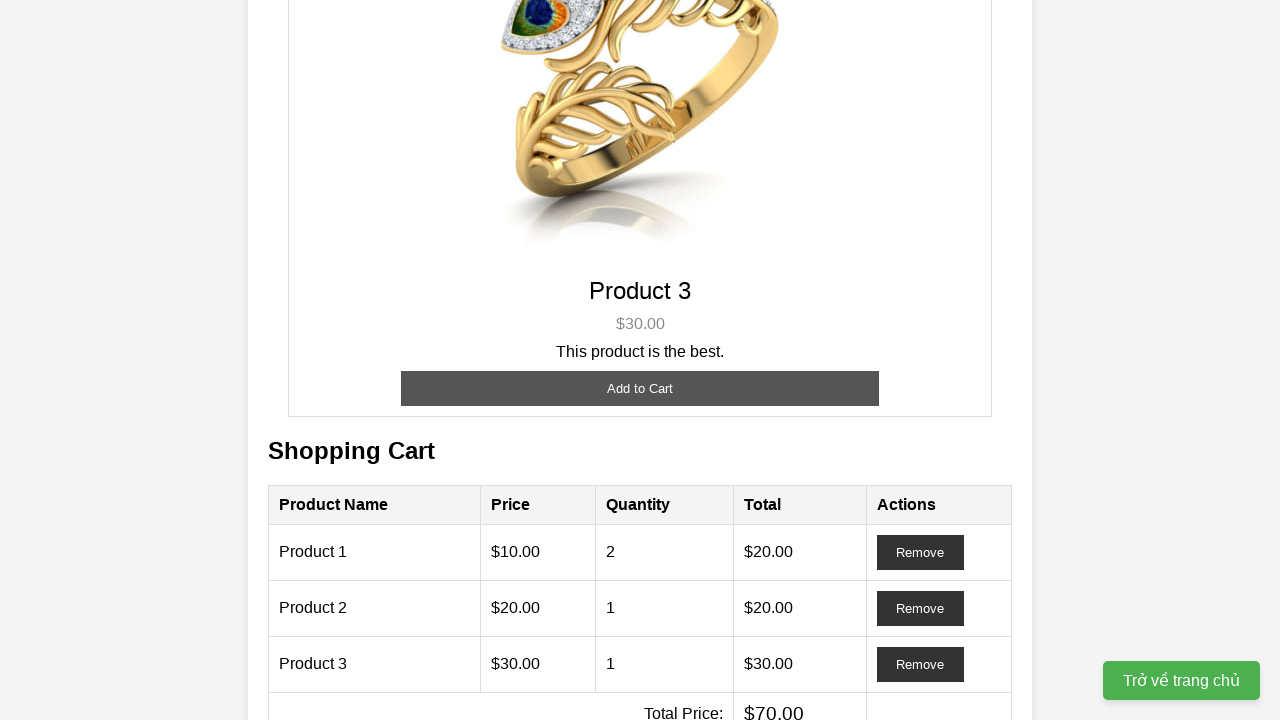

Added product 3 to cart (2nd click) at (640, 388) on xpath=//button[@data-product-id='3']
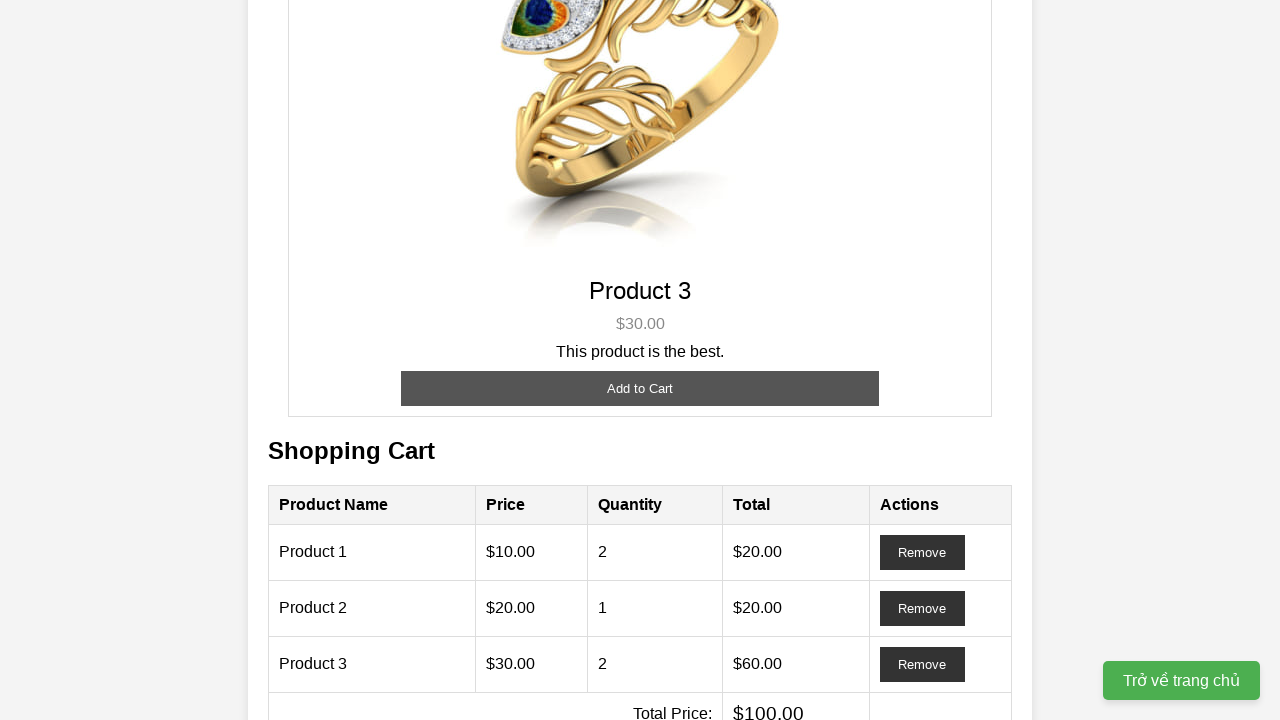

Added product 3 to cart (3rd click) at (640, 388) on xpath=//button[@data-product-id='3']
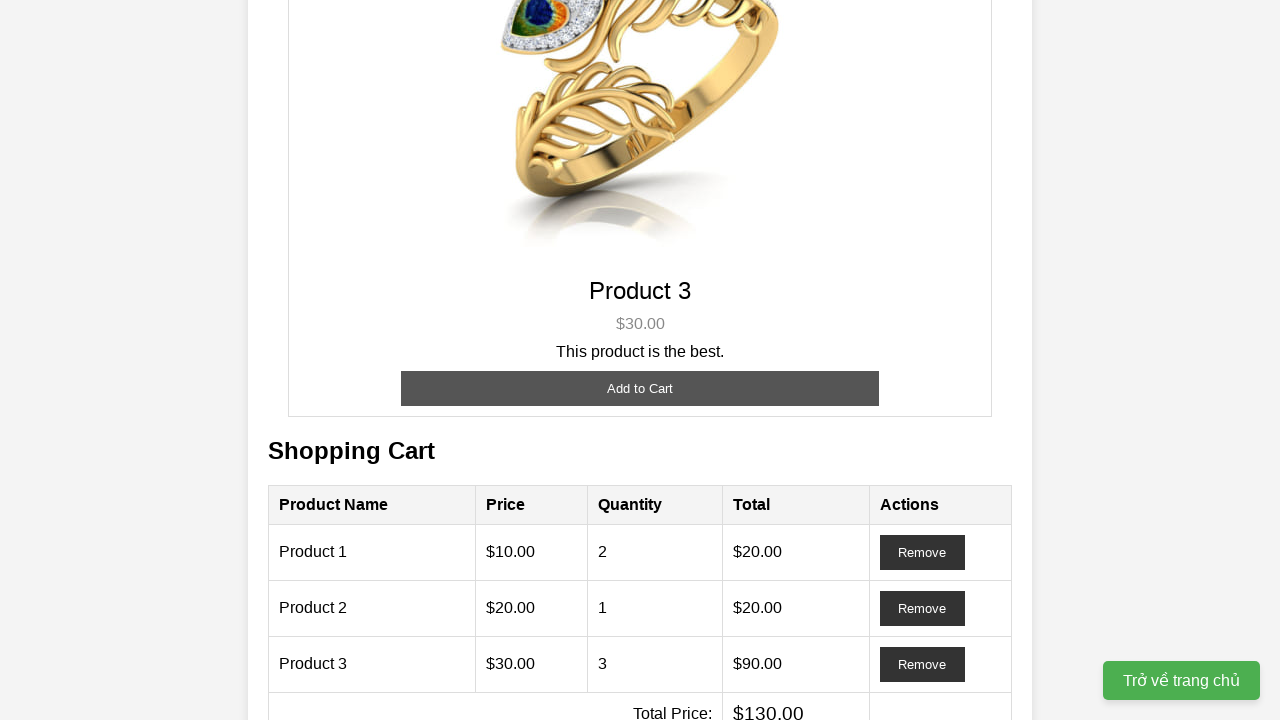

Waited for cart total price element to appear
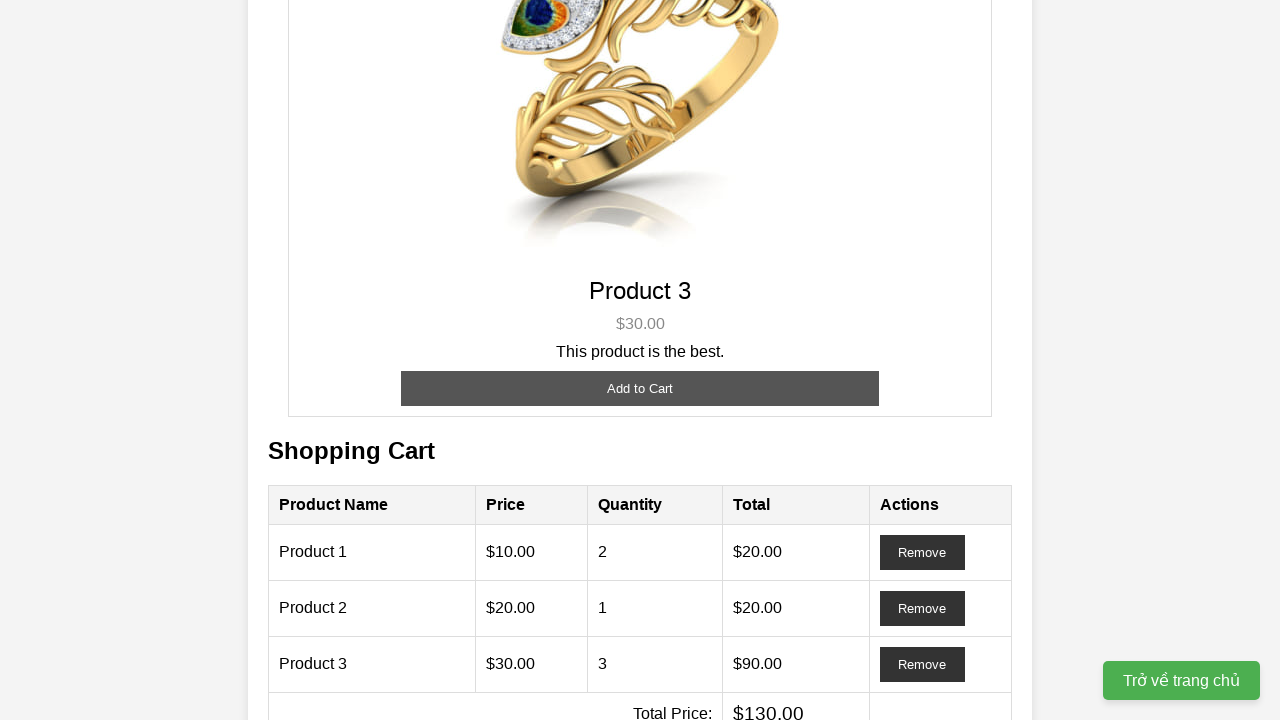

Verified product 1 quantity is 2 in cart
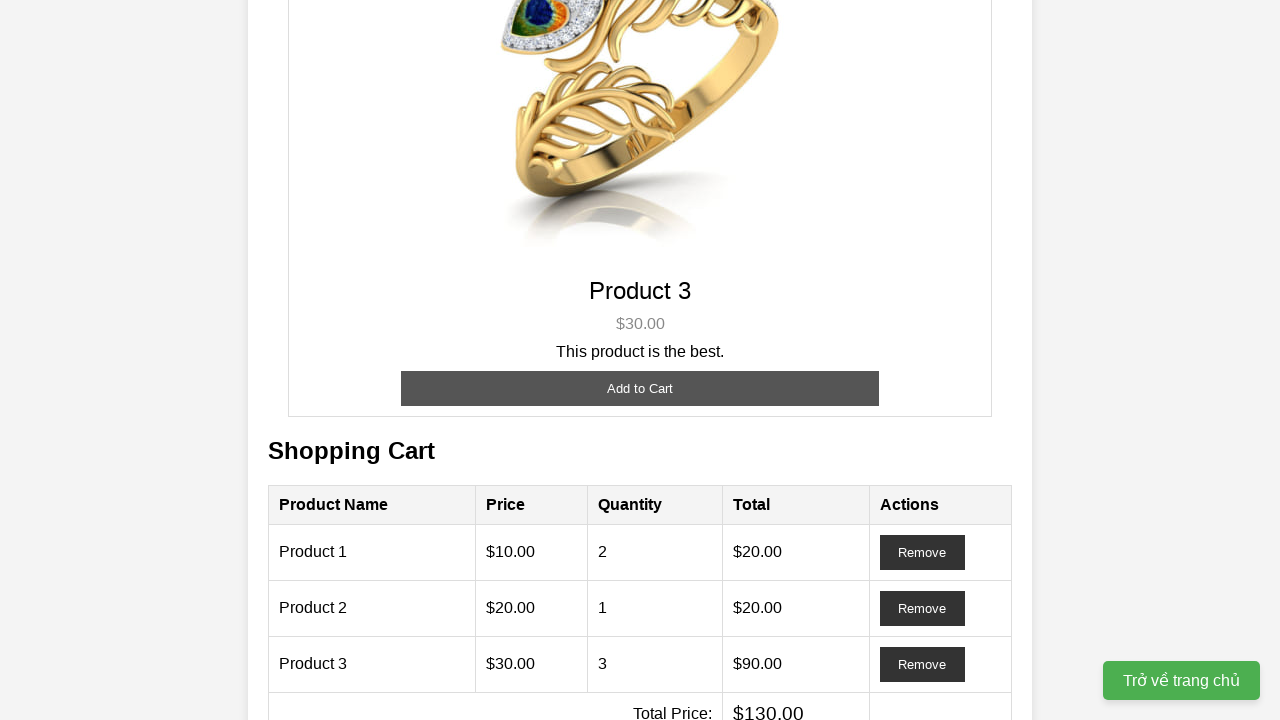

Verified product 2 quantity is 1 in cart
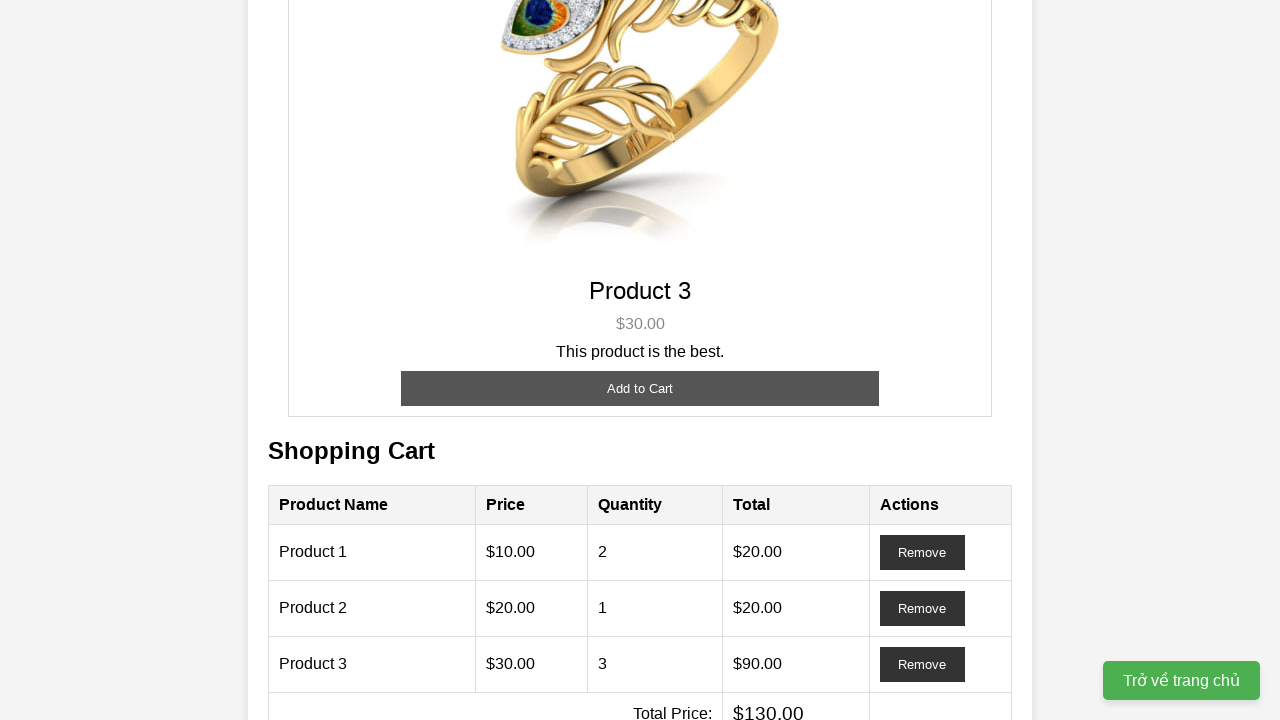

Verified product 3 quantity is 3 in cart
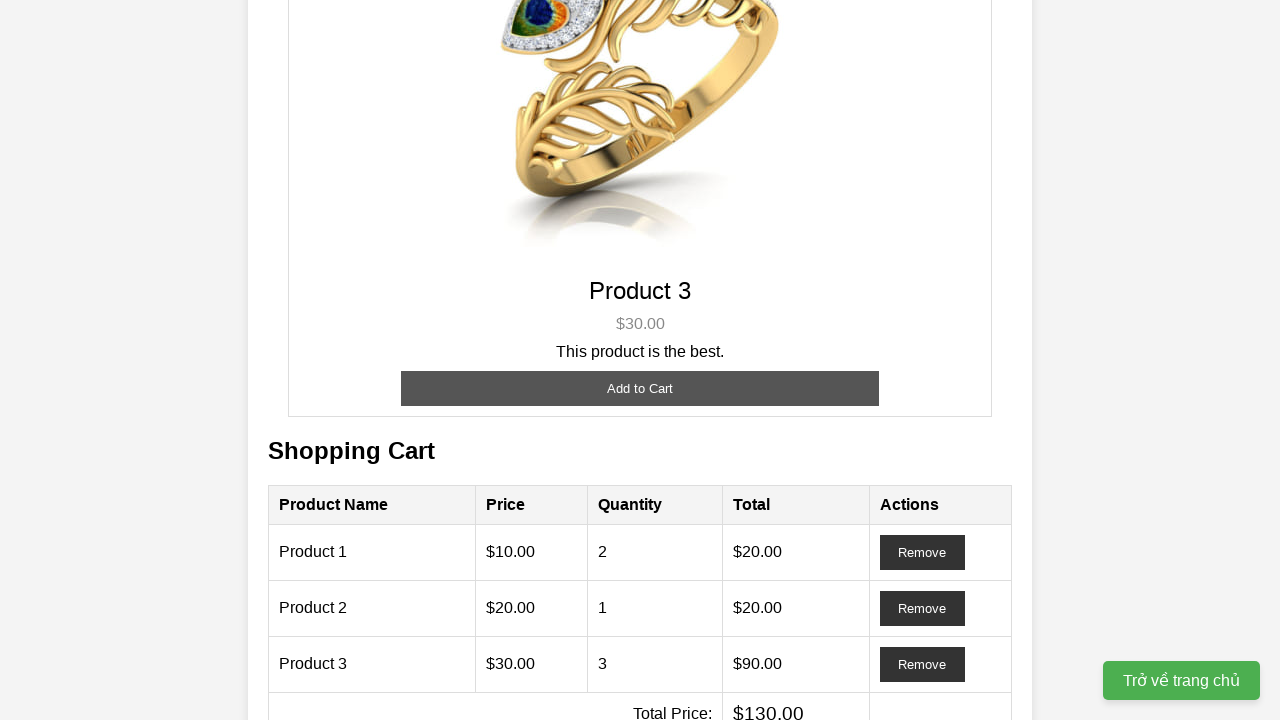

Retrieved total price from cart
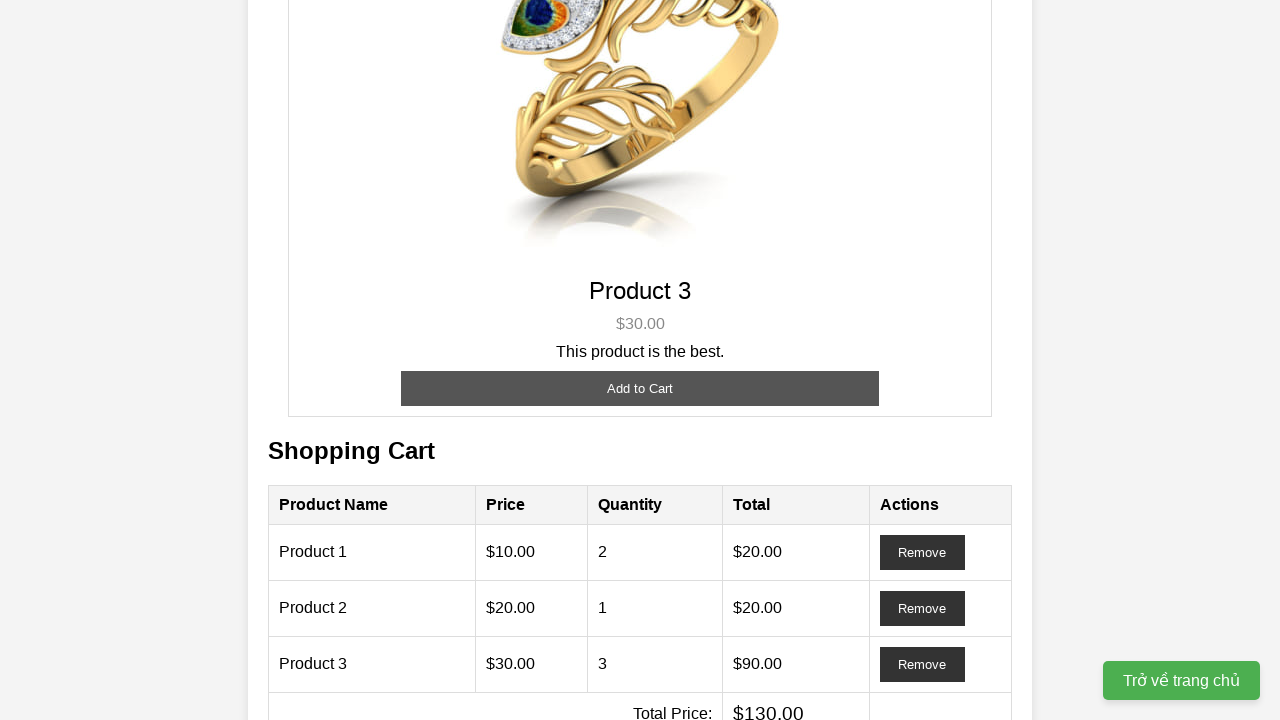

Verified total price is $130.00 (2*10 + 1*20 + 3*30)
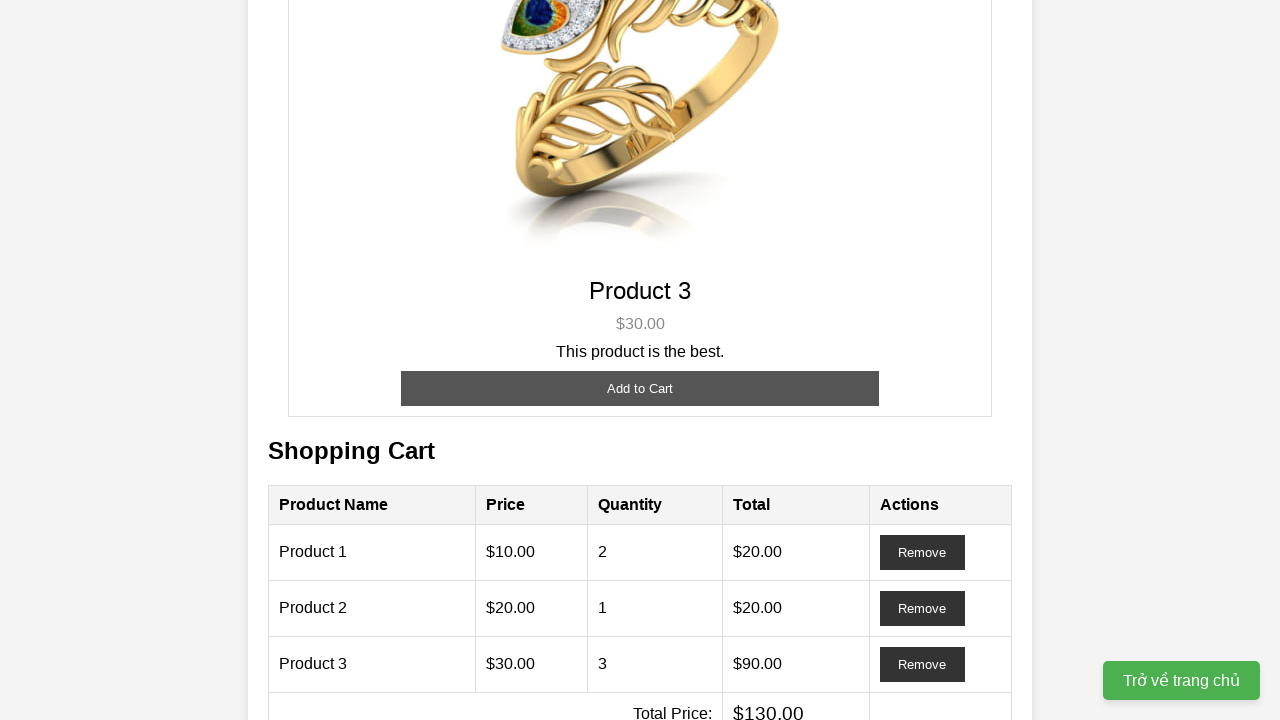

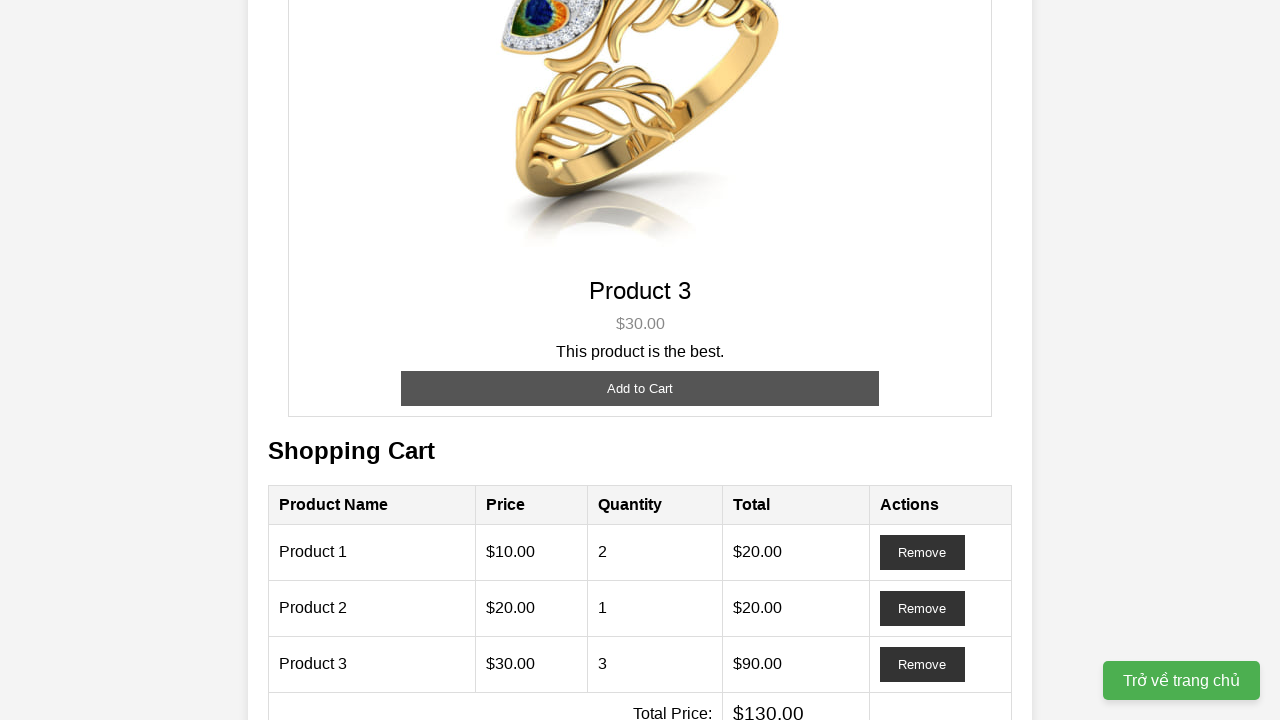